Tests the Add/Remove Elements functionality by navigating to the page, adding 10 elements by clicking the "Add Element" button, then removing 7 elements by clicking "Delete" buttons, verifying the correct number of elements remain.

Starting URL: https://the-internet.herokuapp.com/

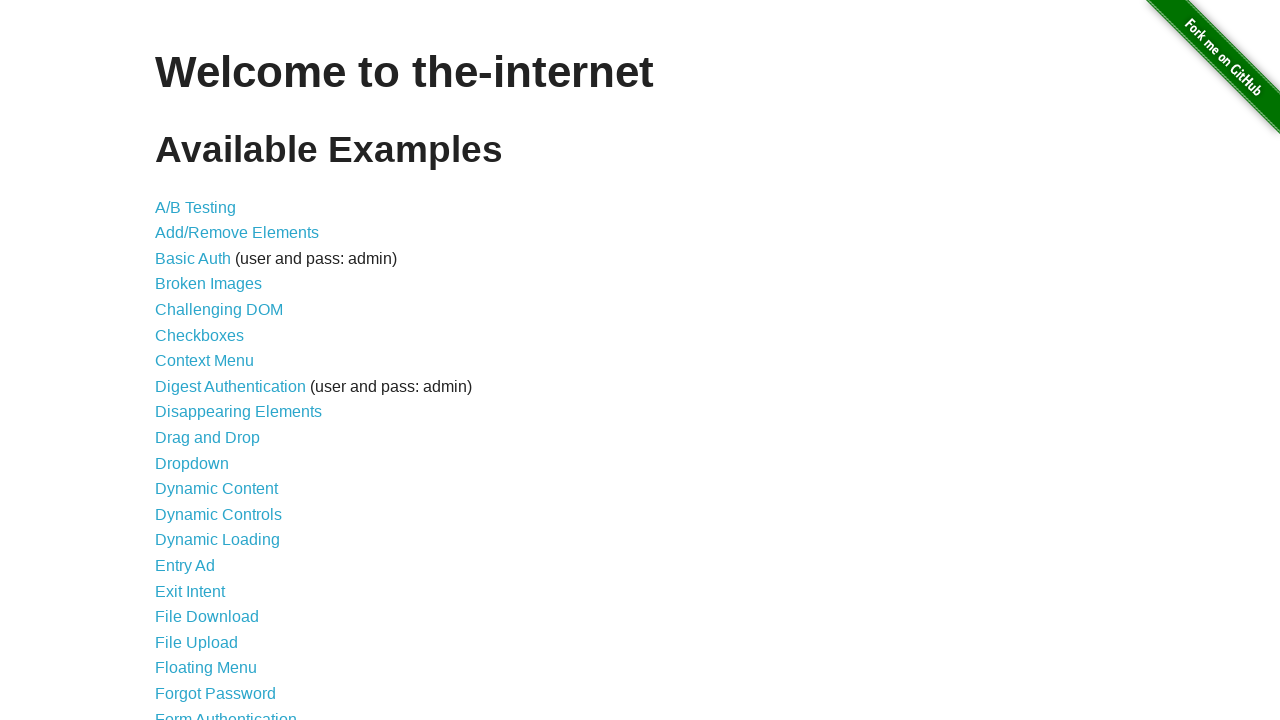

Clicked on Add/Remove Elements link at (237, 233) on text=Add/Remove Elements
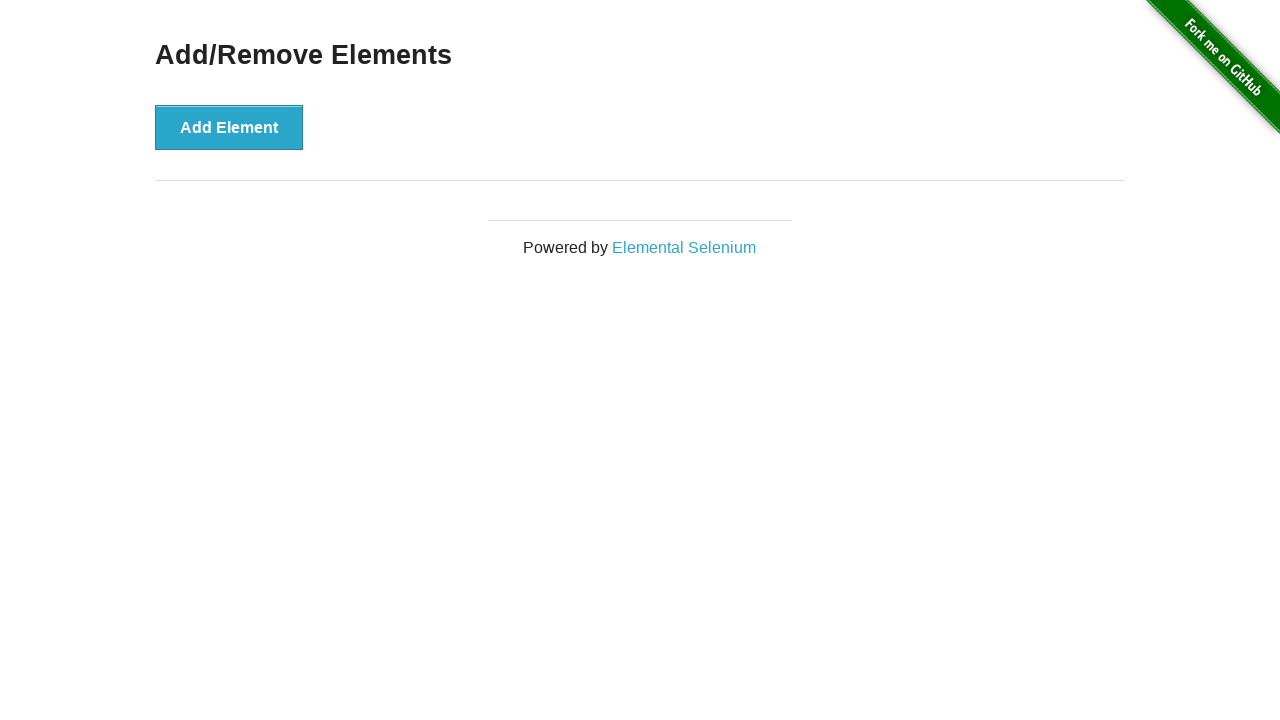

Navigated to Add/Remove Elements page
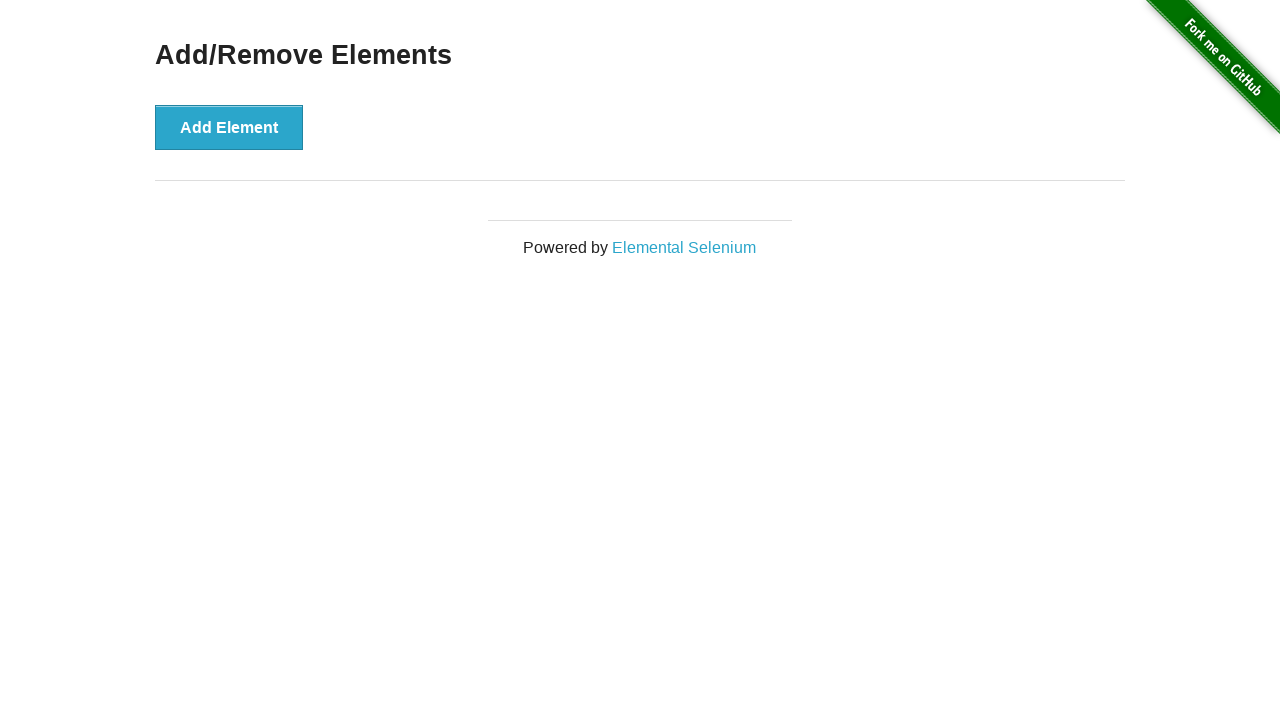

Clicked 'Add Element' button (element 1 of 10) at (229, 127) on button:has-text('Add Element')
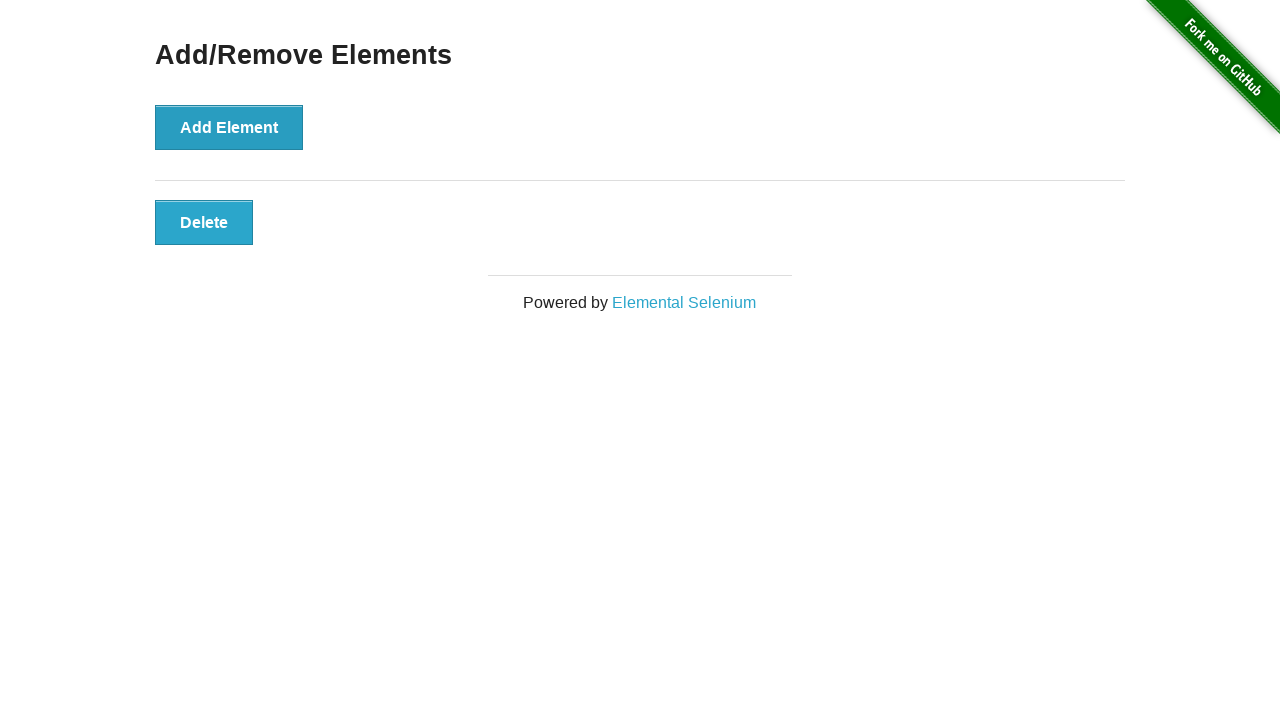

Clicked 'Add Element' button (element 2 of 10) at (229, 127) on button:has-text('Add Element')
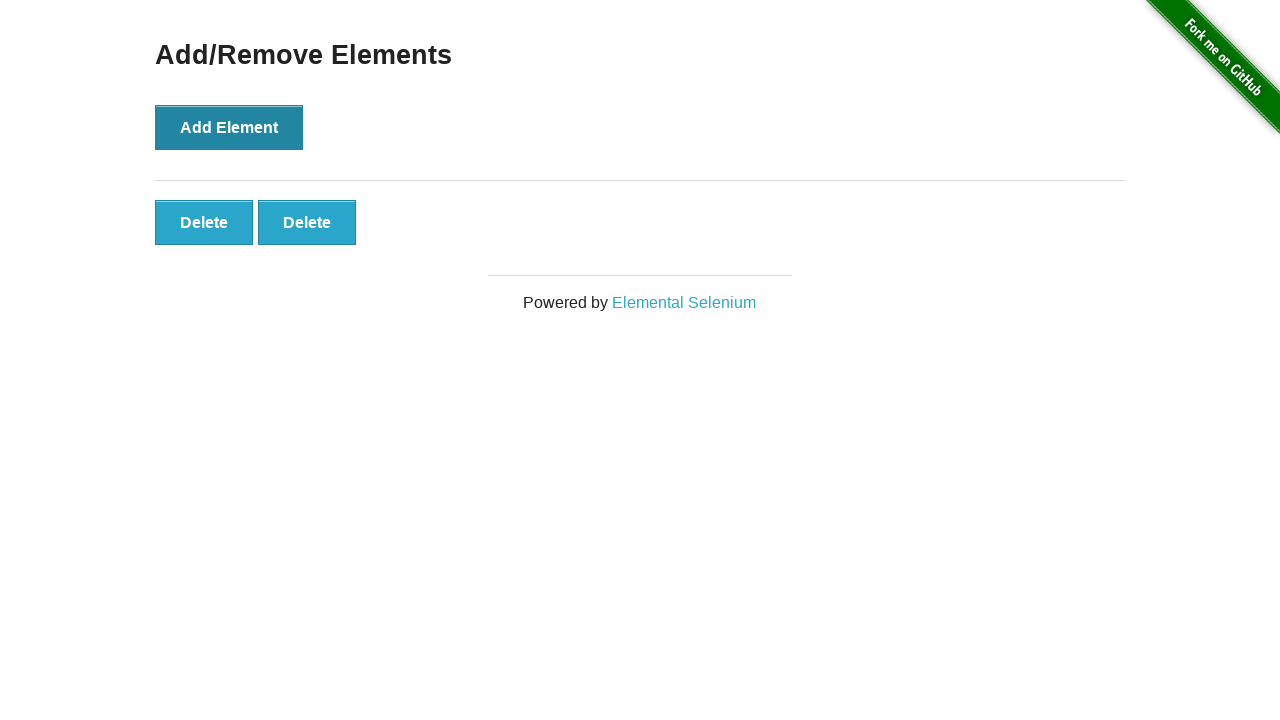

Clicked 'Add Element' button (element 3 of 10) at (229, 127) on button:has-text('Add Element')
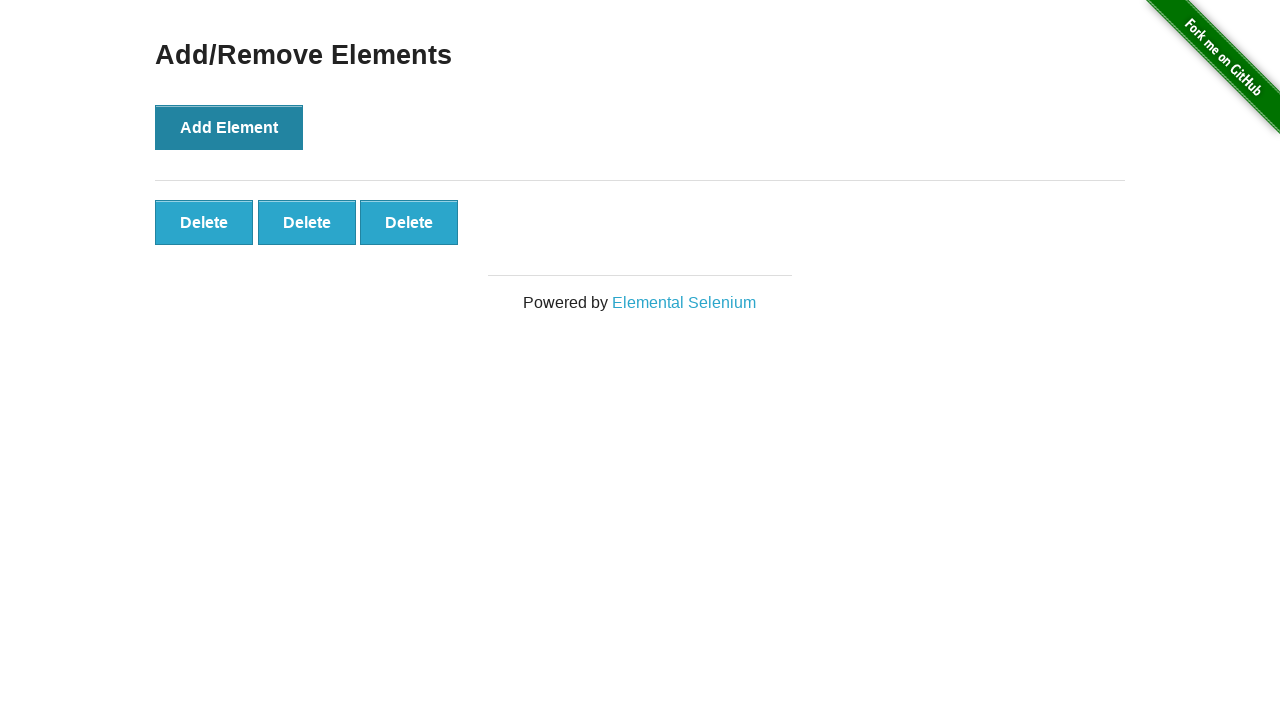

Clicked 'Add Element' button (element 4 of 10) at (229, 127) on button:has-text('Add Element')
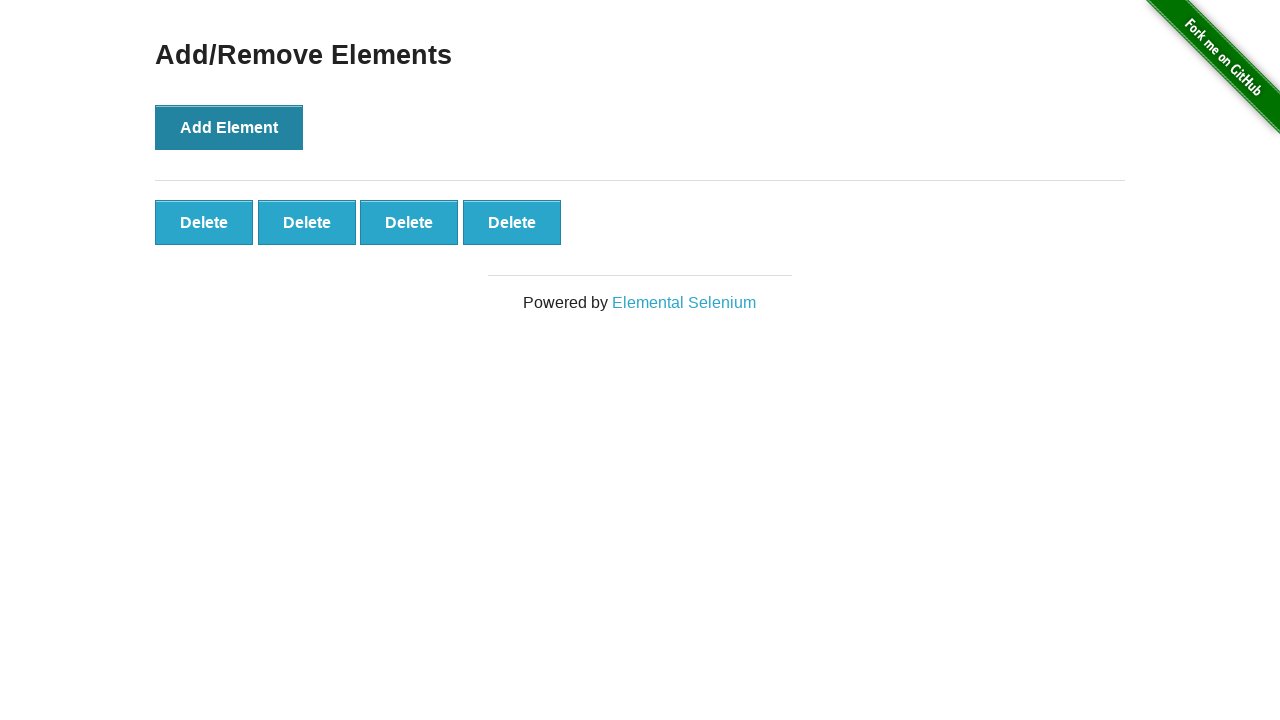

Clicked 'Add Element' button (element 5 of 10) at (229, 127) on button:has-text('Add Element')
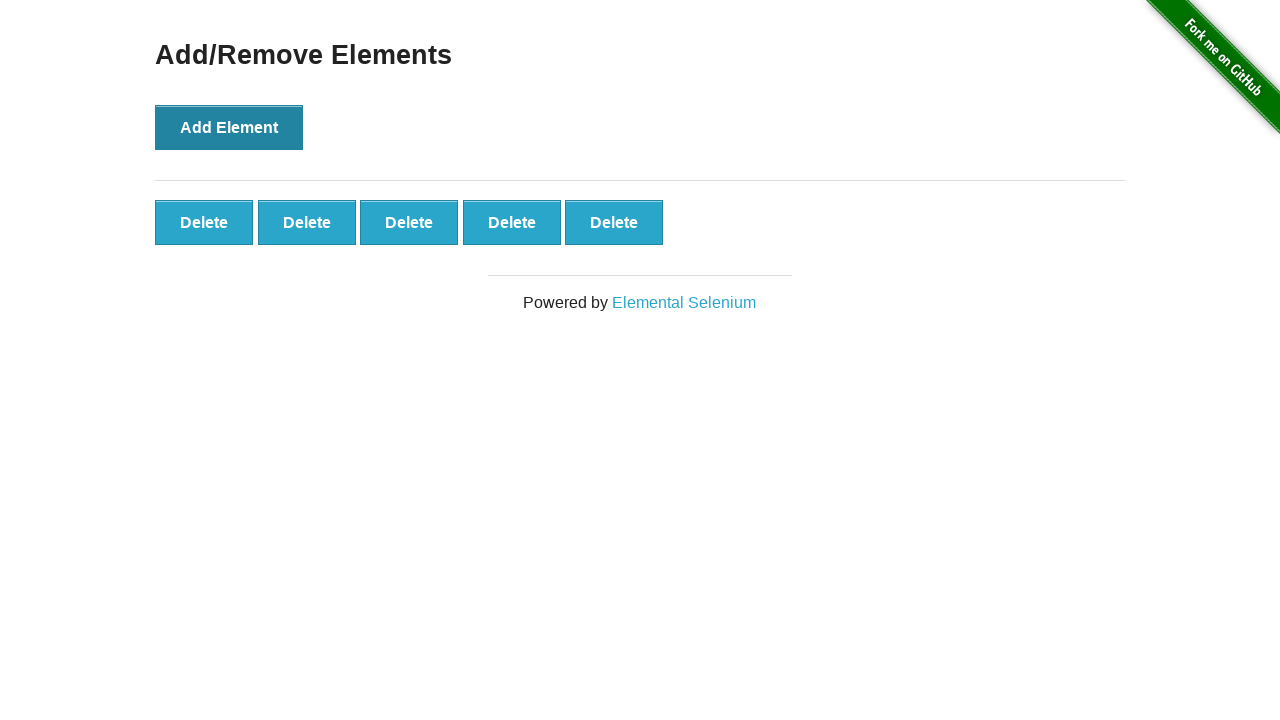

Clicked 'Add Element' button (element 6 of 10) at (229, 127) on button:has-text('Add Element')
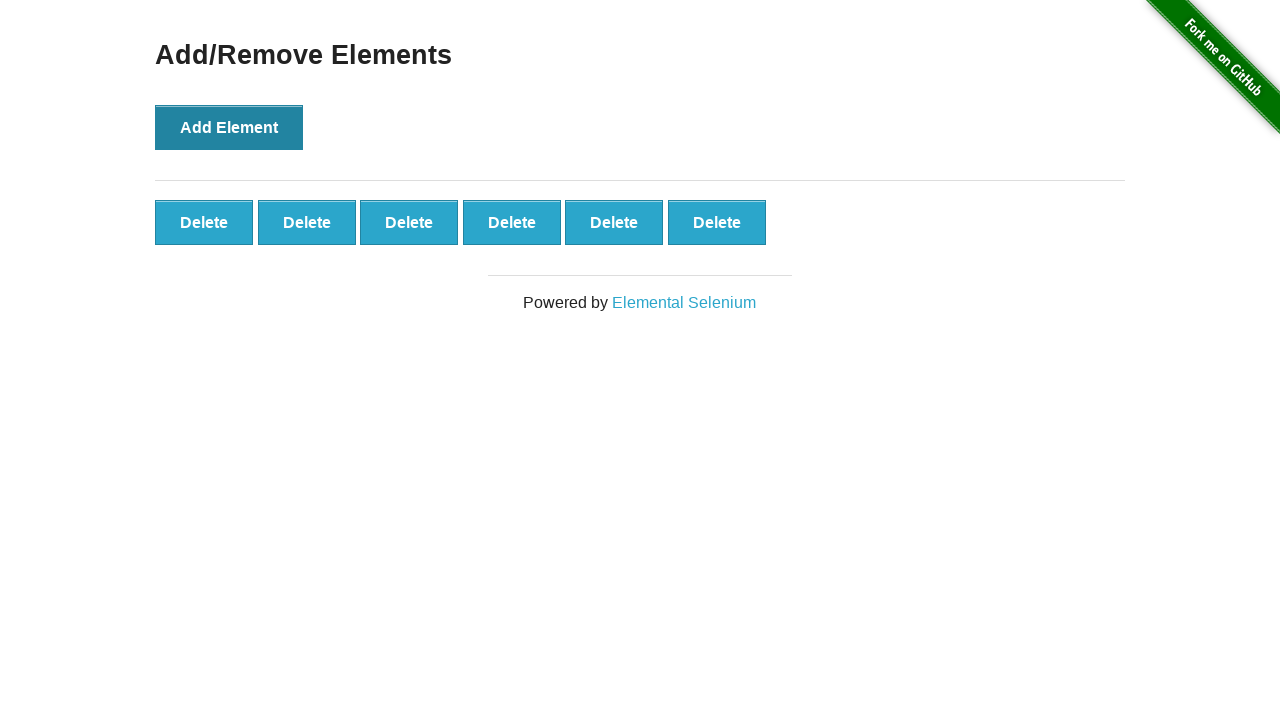

Clicked 'Add Element' button (element 7 of 10) at (229, 127) on button:has-text('Add Element')
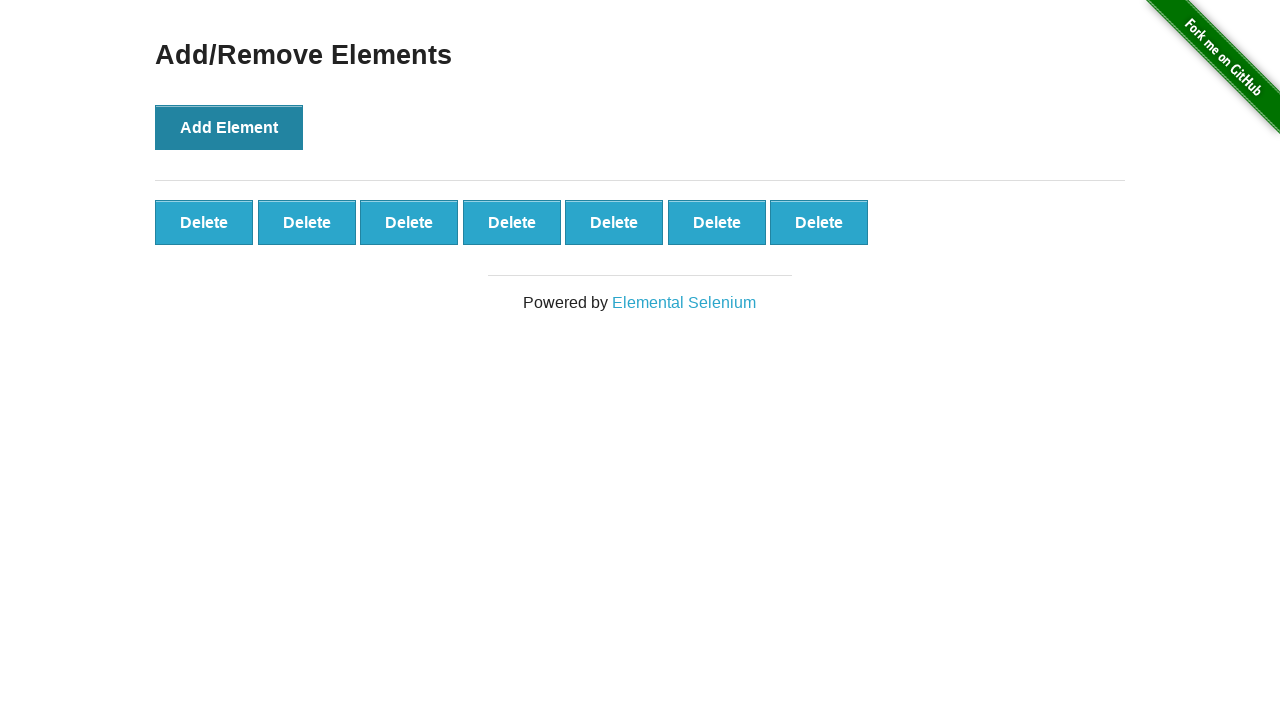

Clicked 'Add Element' button (element 8 of 10) at (229, 127) on button:has-text('Add Element')
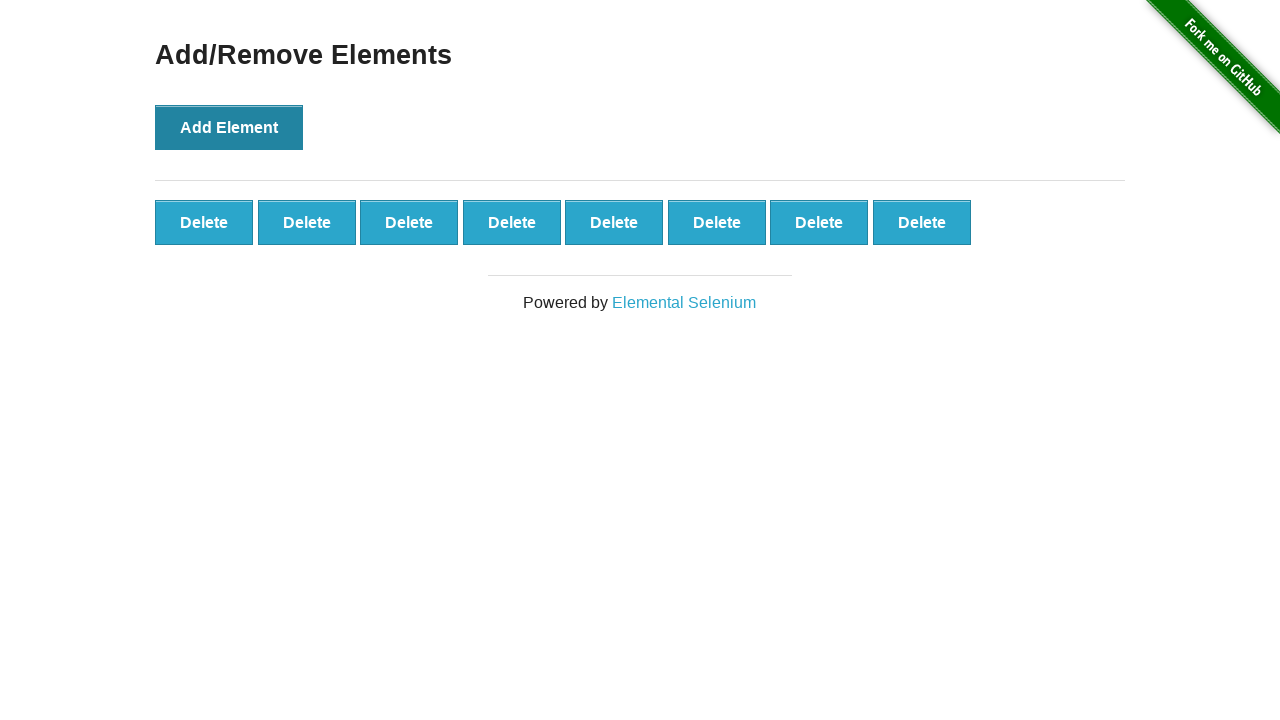

Clicked 'Add Element' button (element 9 of 10) at (229, 127) on button:has-text('Add Element')
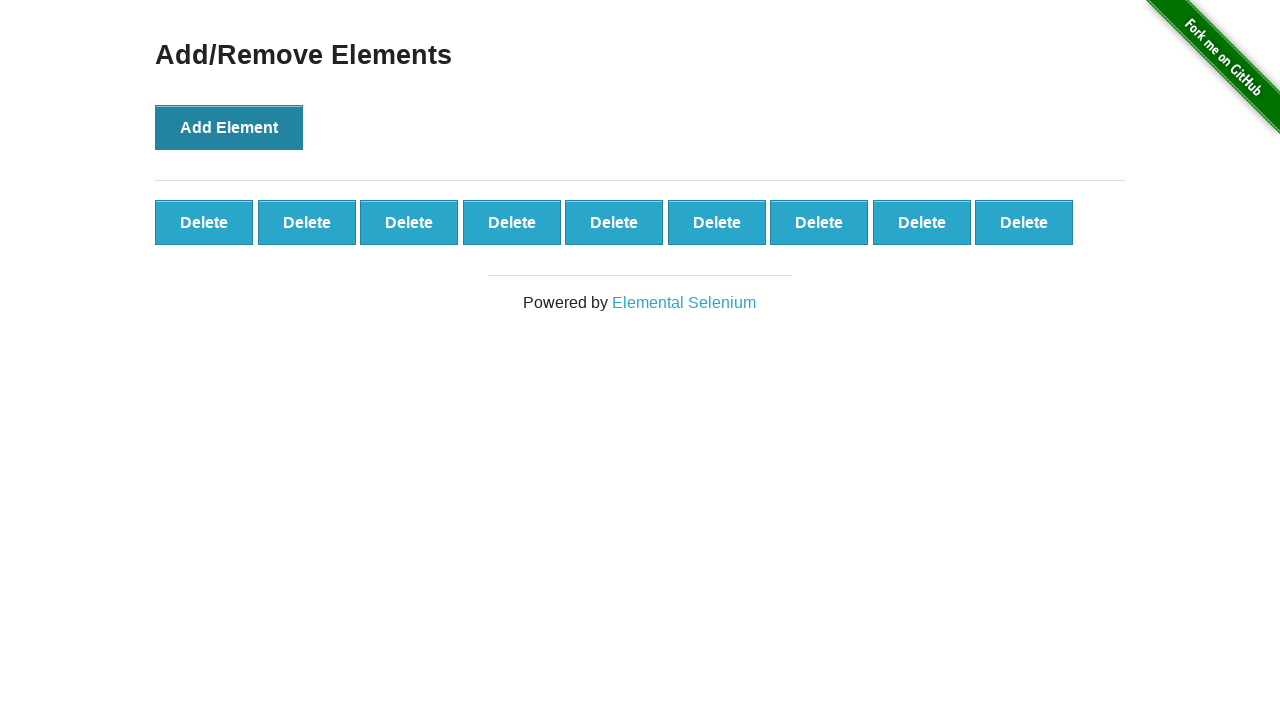

Clicked 'Add Element' button (element 10 of 10) at (229, 127) on button:has-text('Add Element')
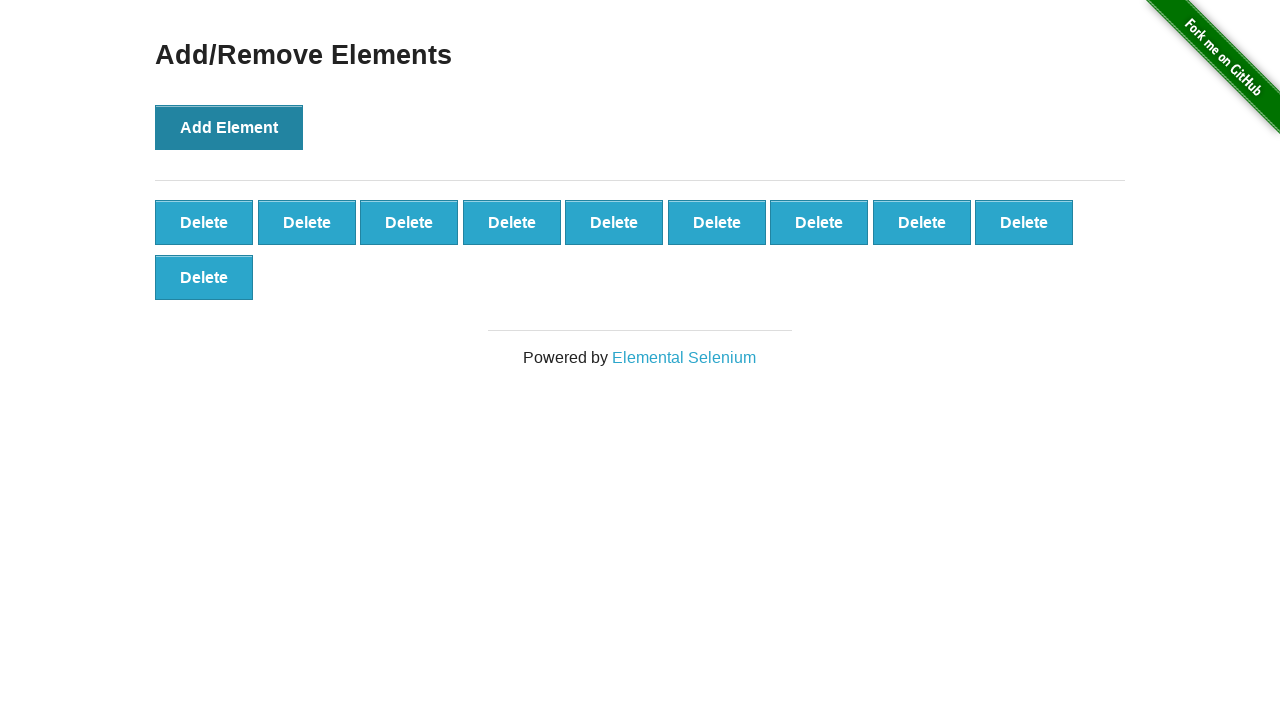

Verified that 10 Delete buttons are present
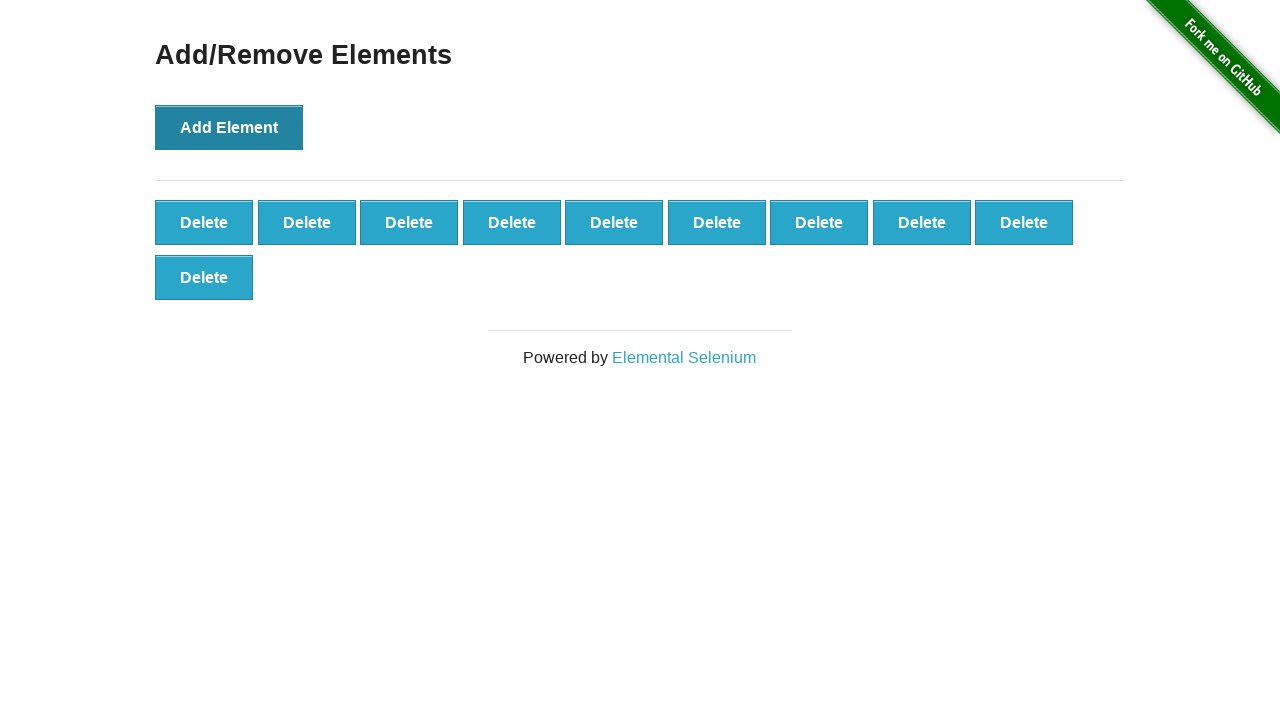

Clicked 'Delete' button to remove element 1 of 7 at (204, 222) on button:has-text('Delete')
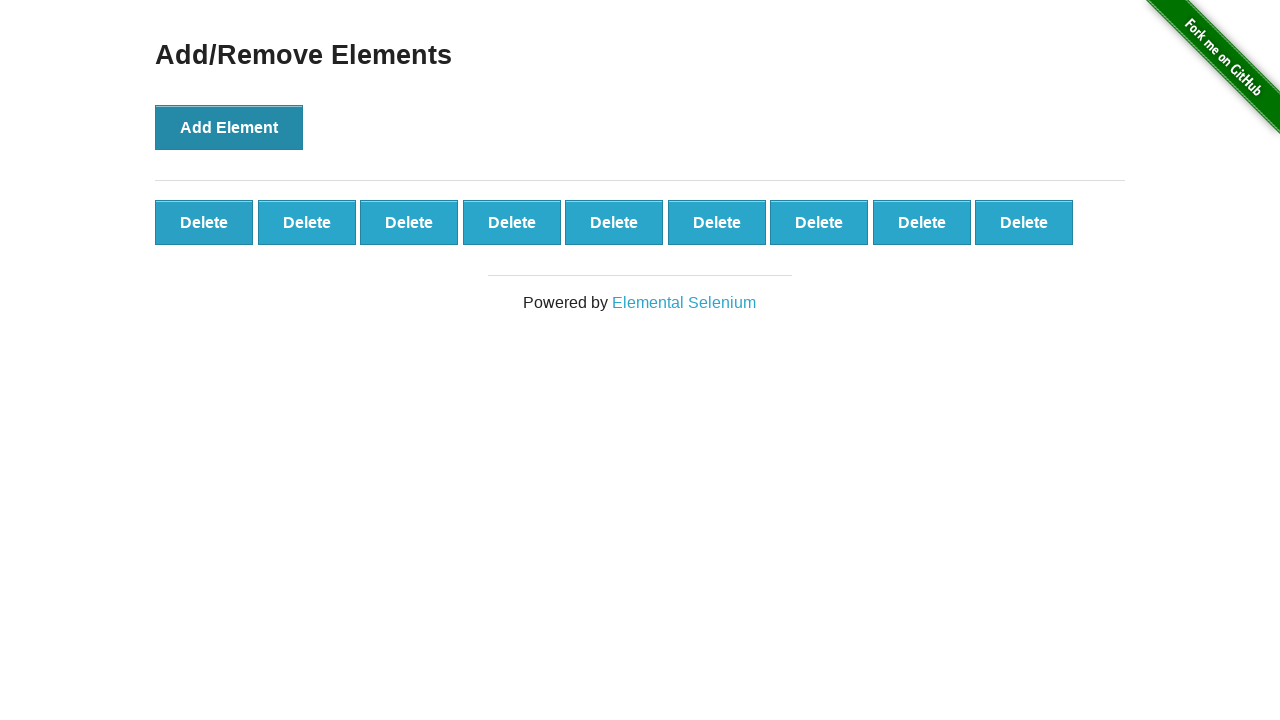

Clicked 'Delete' button to remove element 2 of 7 at (204, 222) on button:has-text('Delete')
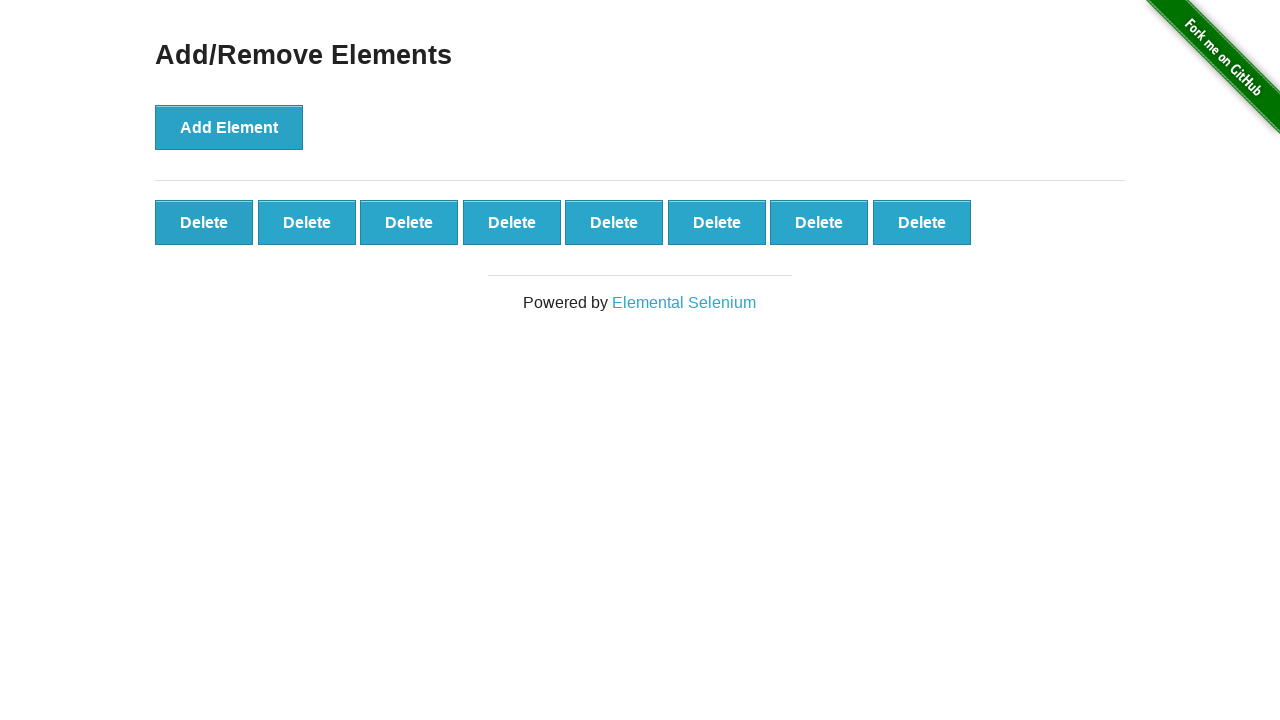

Clicked 'Delete' button to remove element 3 of 7 at (204, 222) on button:has-text('Delete')
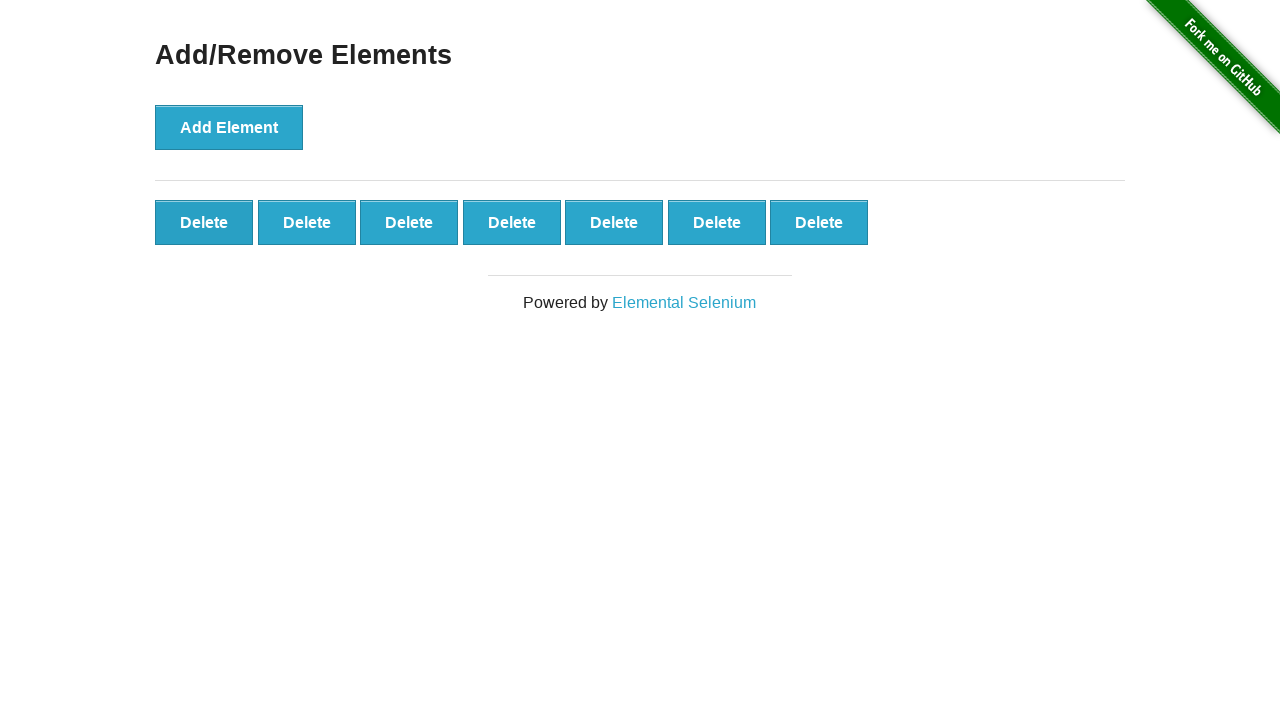

Clicked 'Delete' button to remove element 4 of 7 at (204, 222) on button:has-text('Delete')
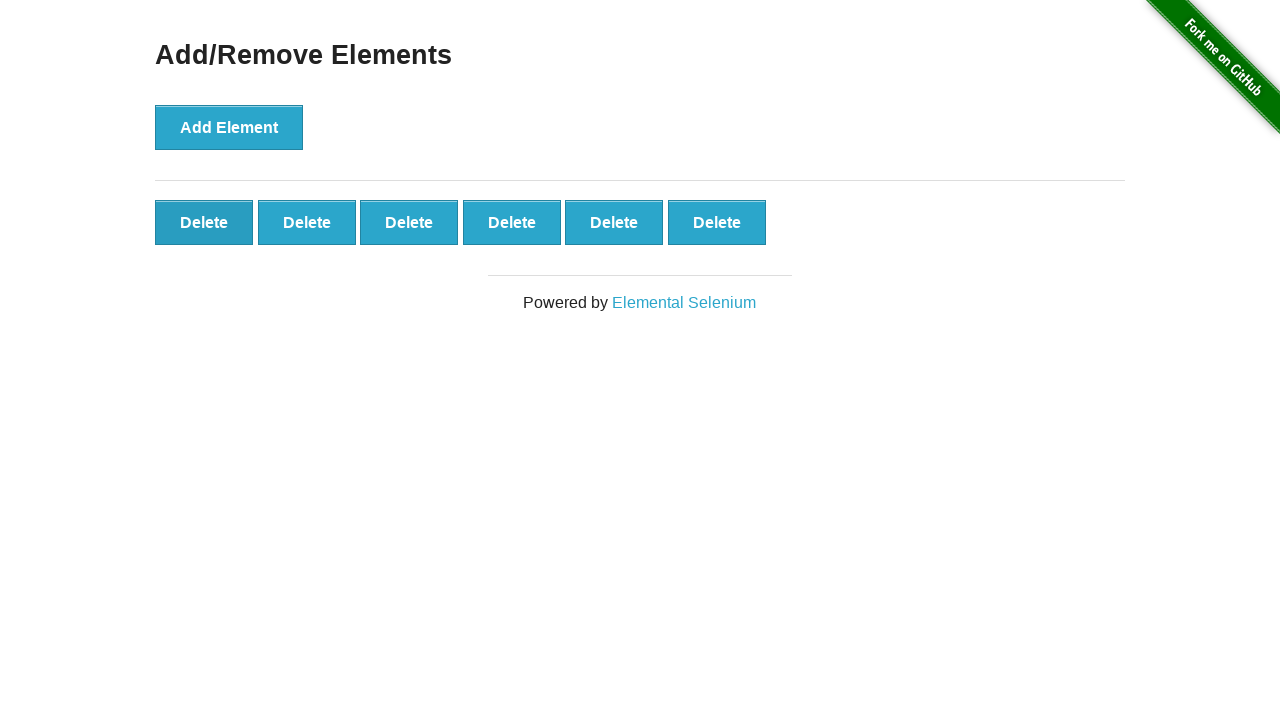

Clicked 'Delete' button to remove element 5 of 7 at (204, 222) on button:has-text('Delete')
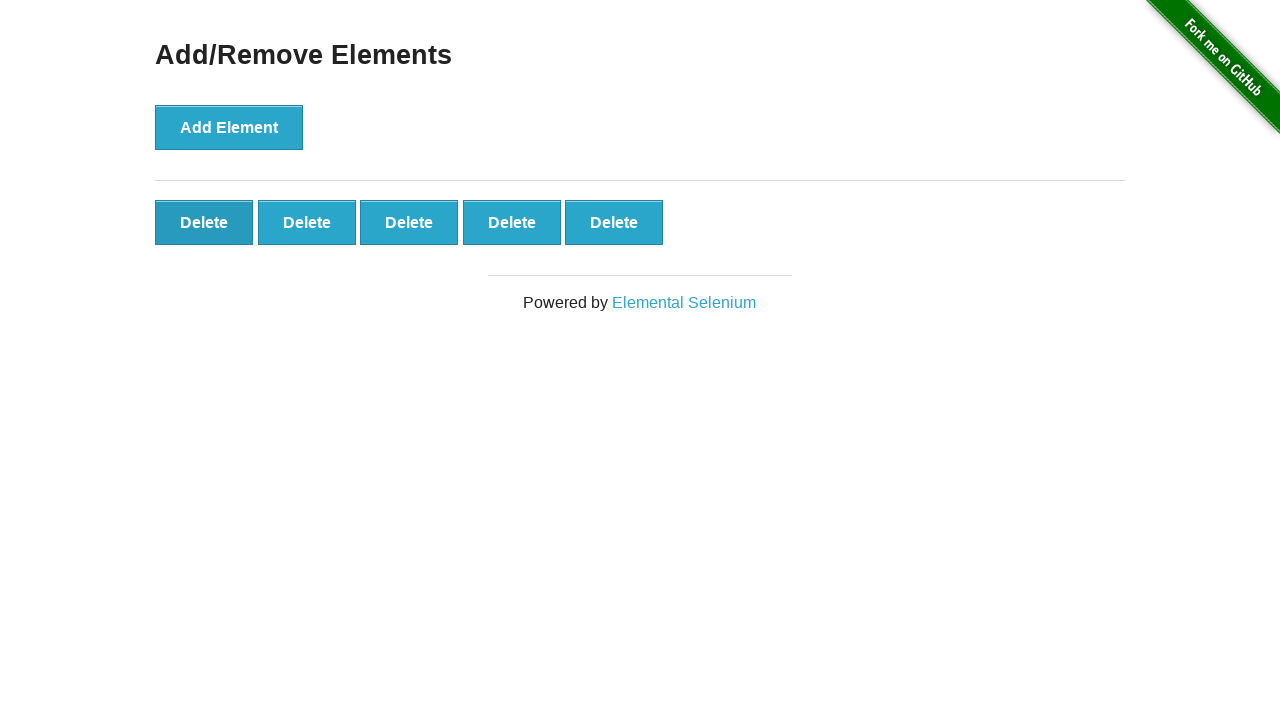

Clicked 'Delete' button to remove element 6 of 7 at (204, 222) on button:has-text('Delete')
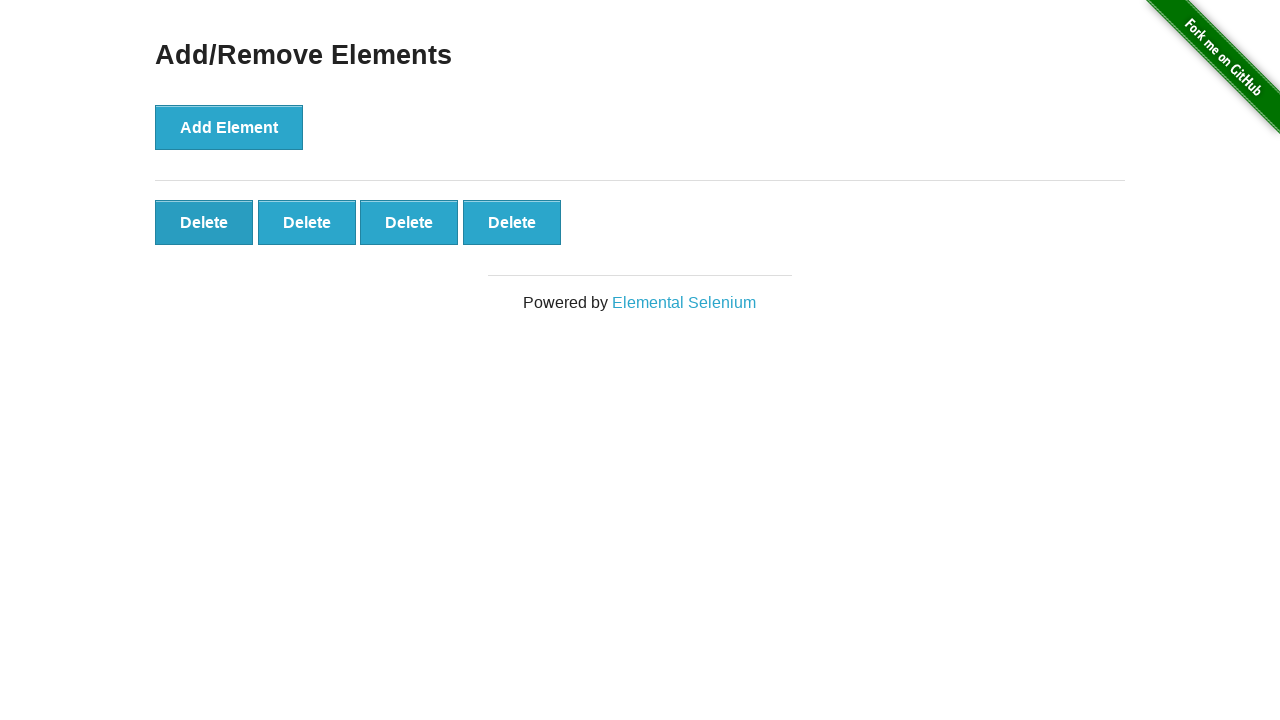

Clicked 'Delete' button to remove element 7 of 7 at (204, 222) on button:has-text('Delete')
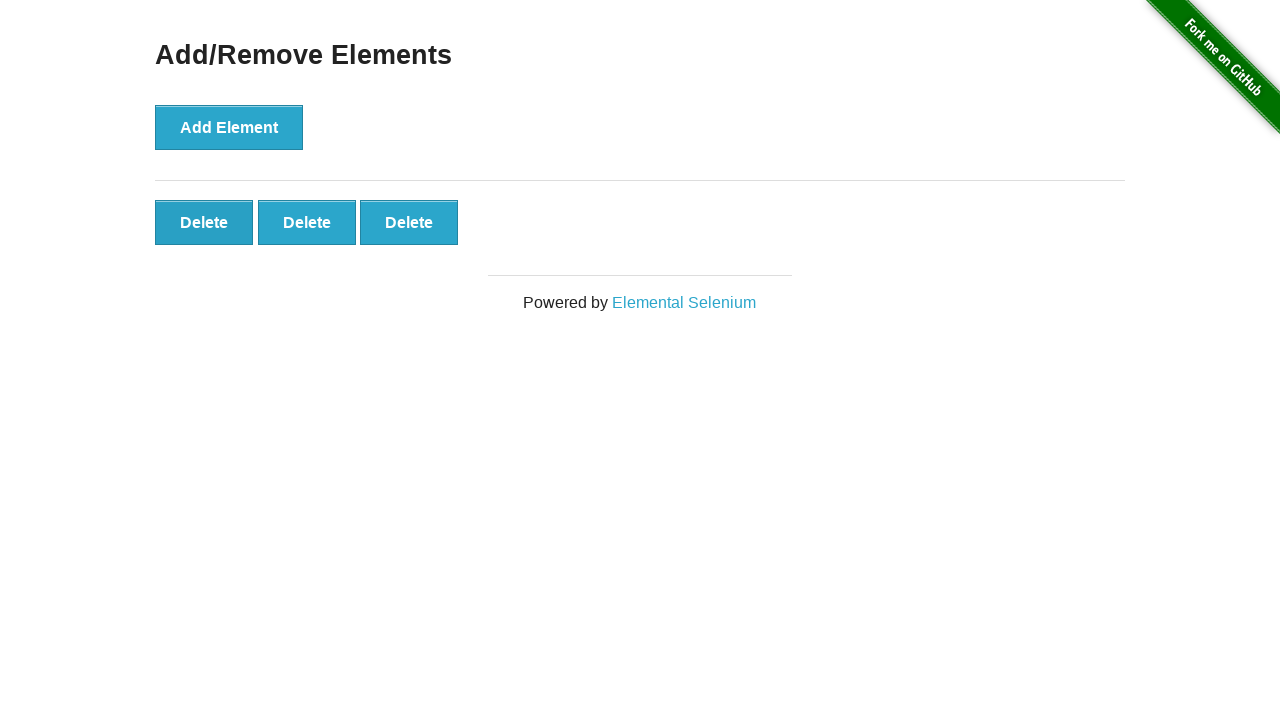

Verified that 3 Delete buttons remain after removal
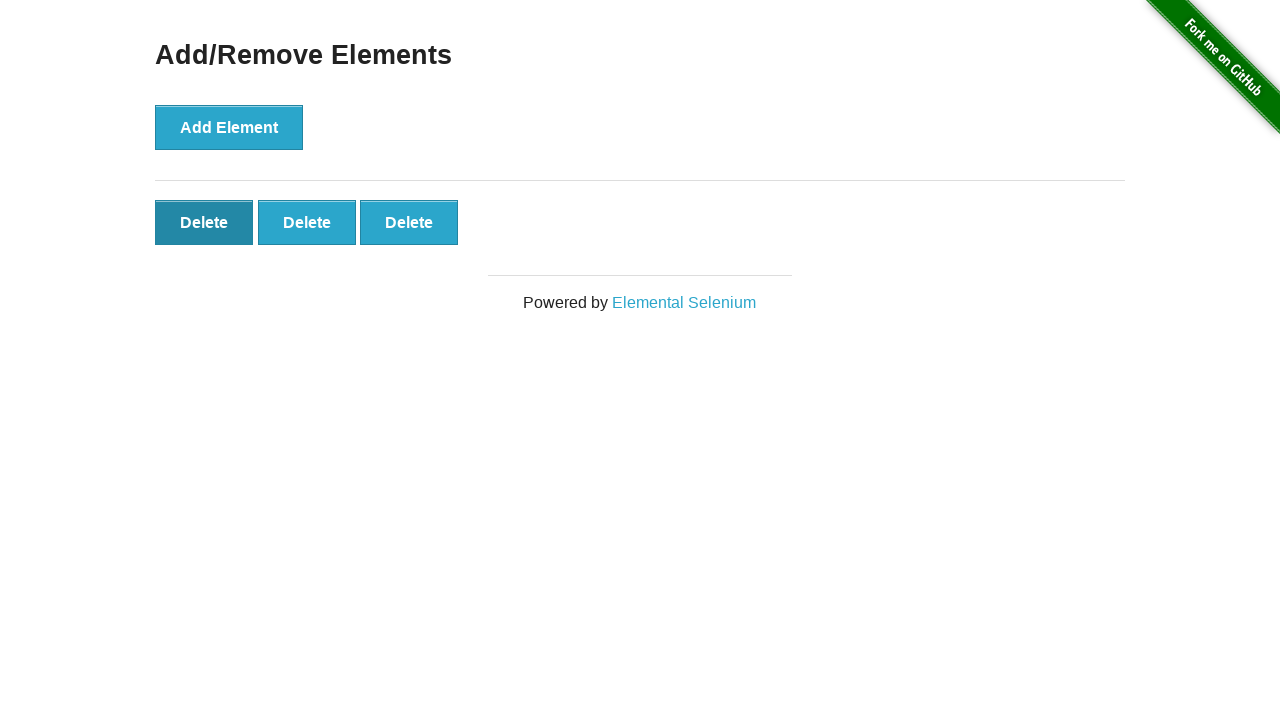

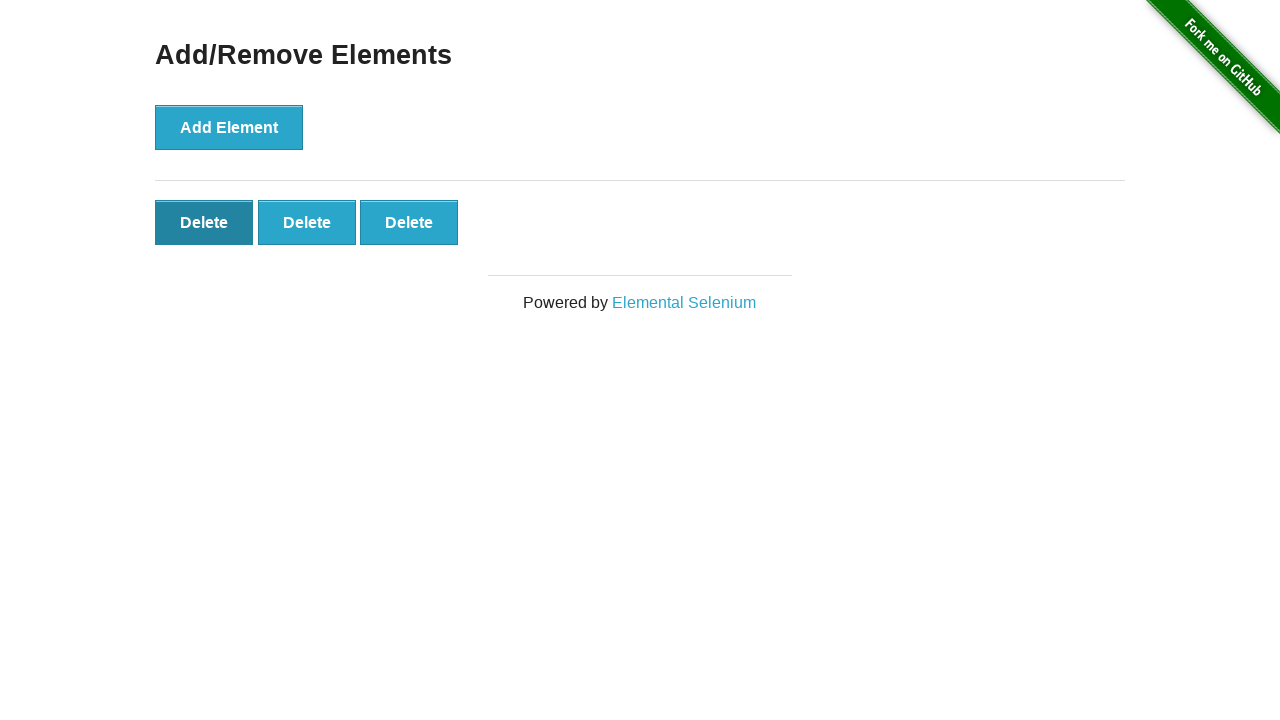